Tests browser navigation operations including navigating to multiple URLs, using back/forward/refresh functions, and retrieving page information

Starting URL: https://www.vctcpune.com/

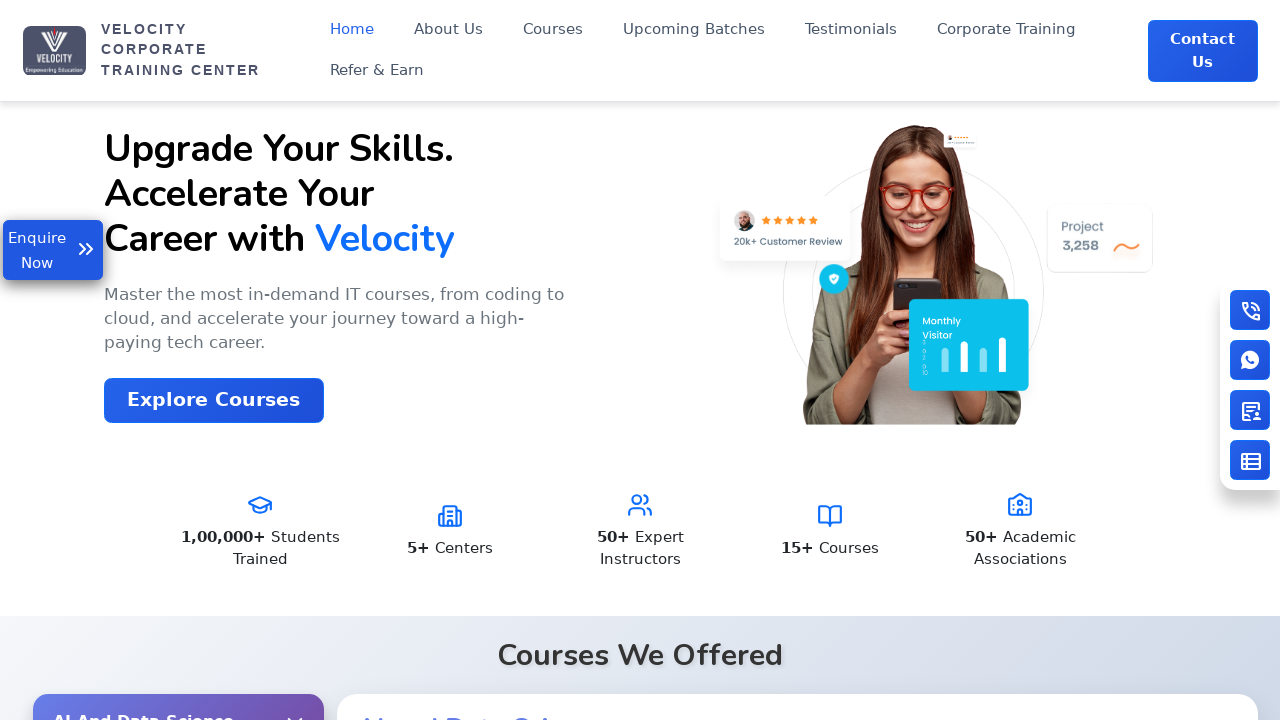

Navigated to https://kite.zerodha.com/
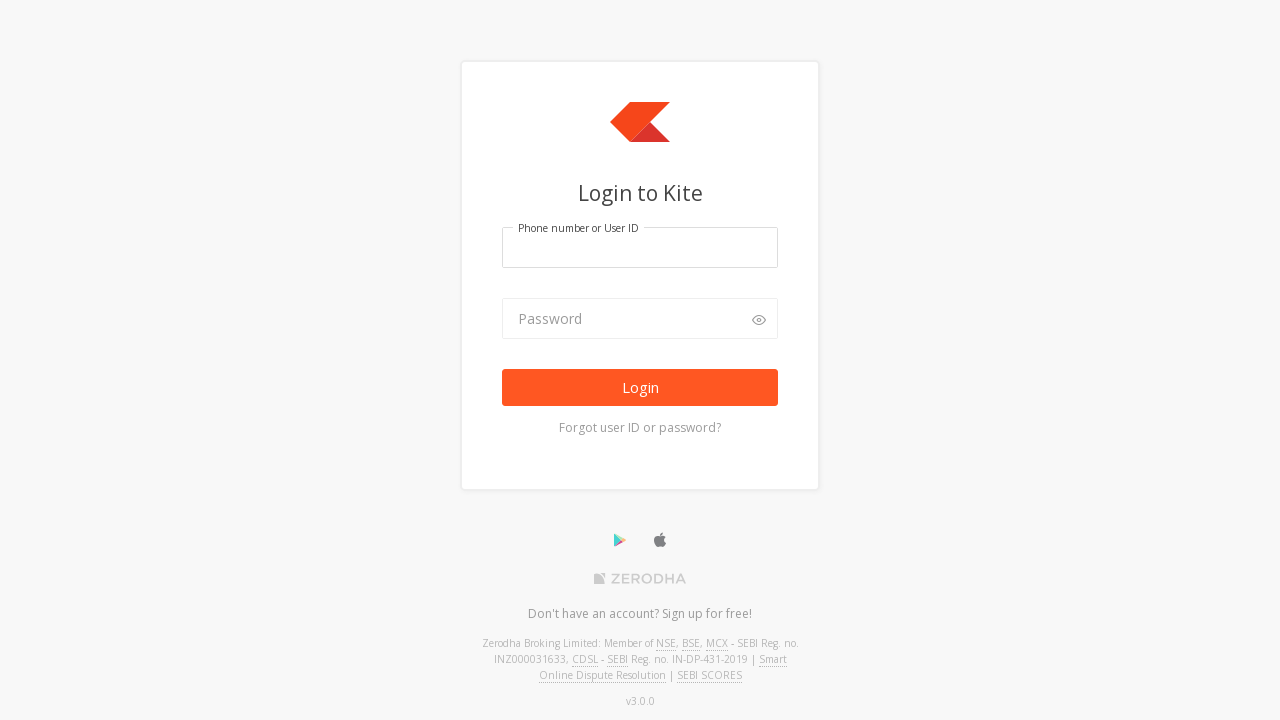

Navigated back to previous page
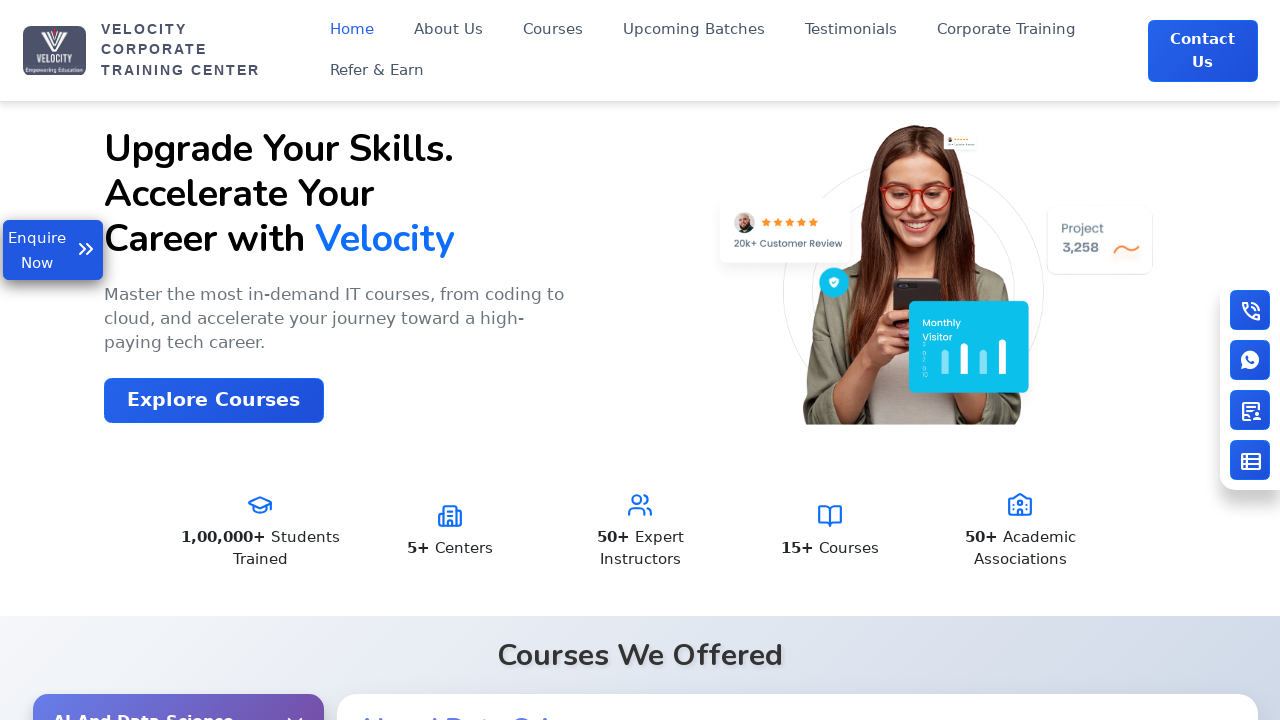

Navigated forward to next page
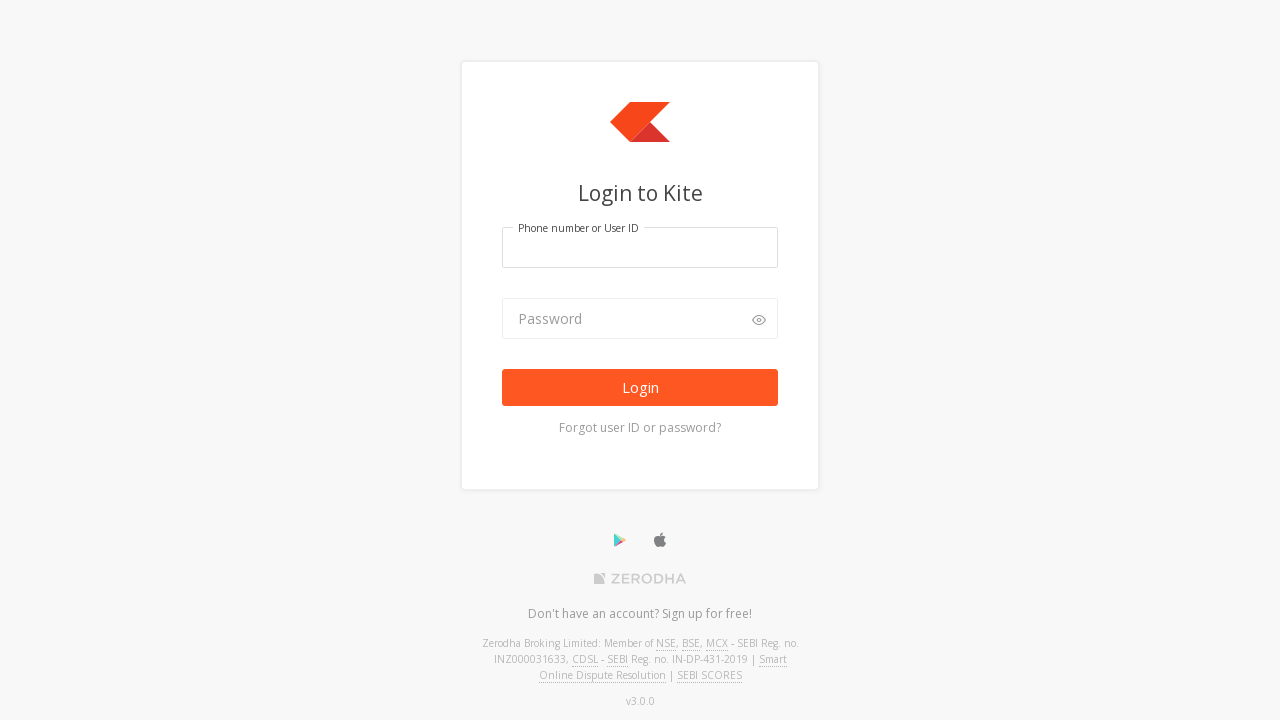

Refreshed the current page
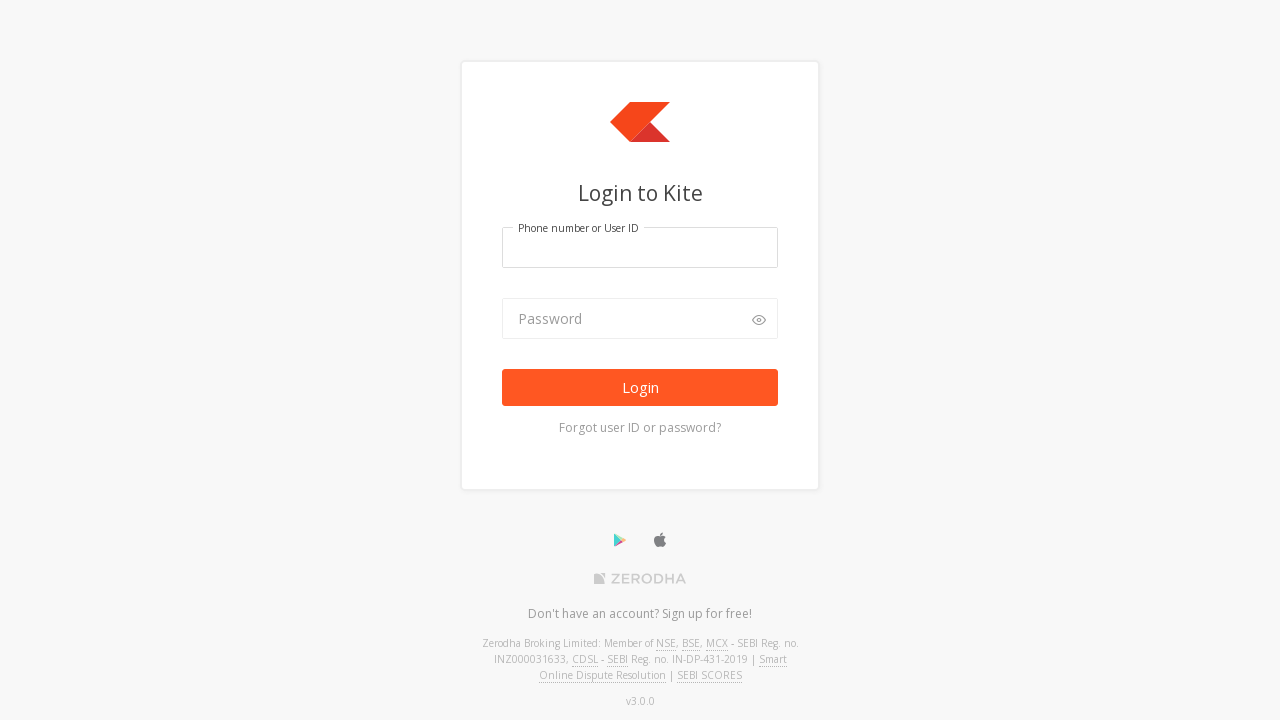

Navigated to https://vctcpune.com/selenium/practice.html
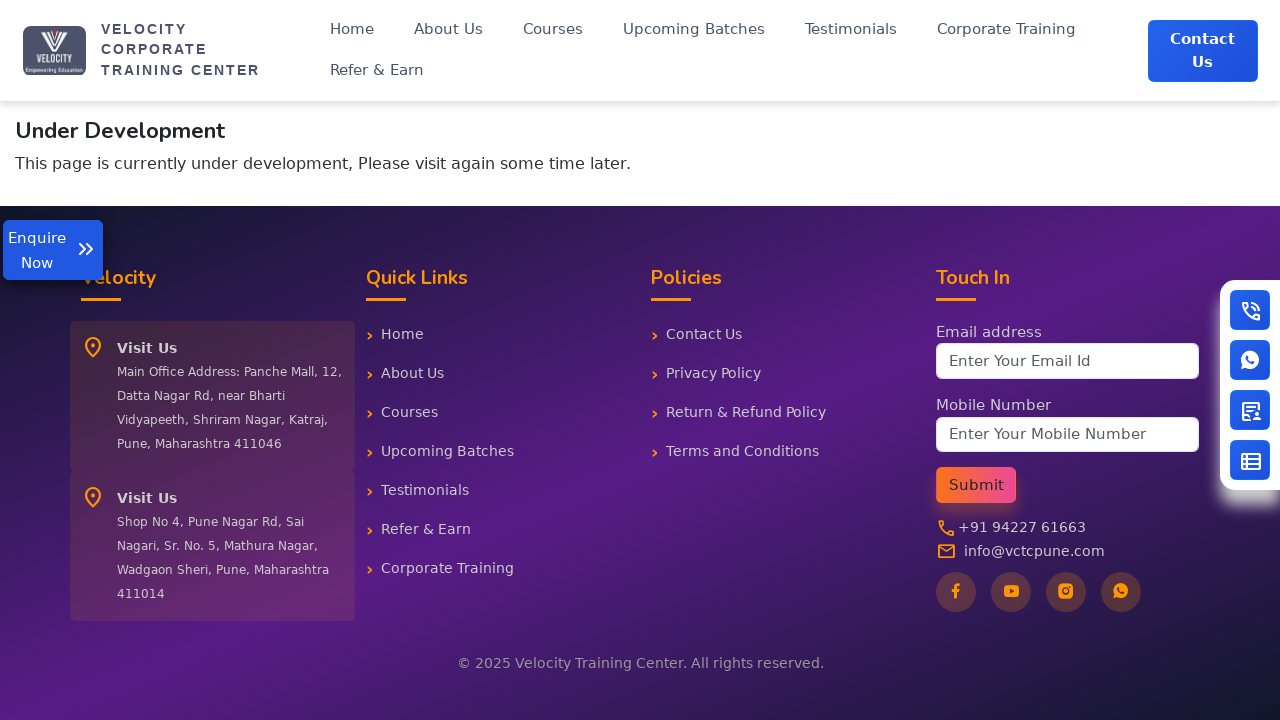

Retrieved page title: VCTC Pune – IT Training Institute
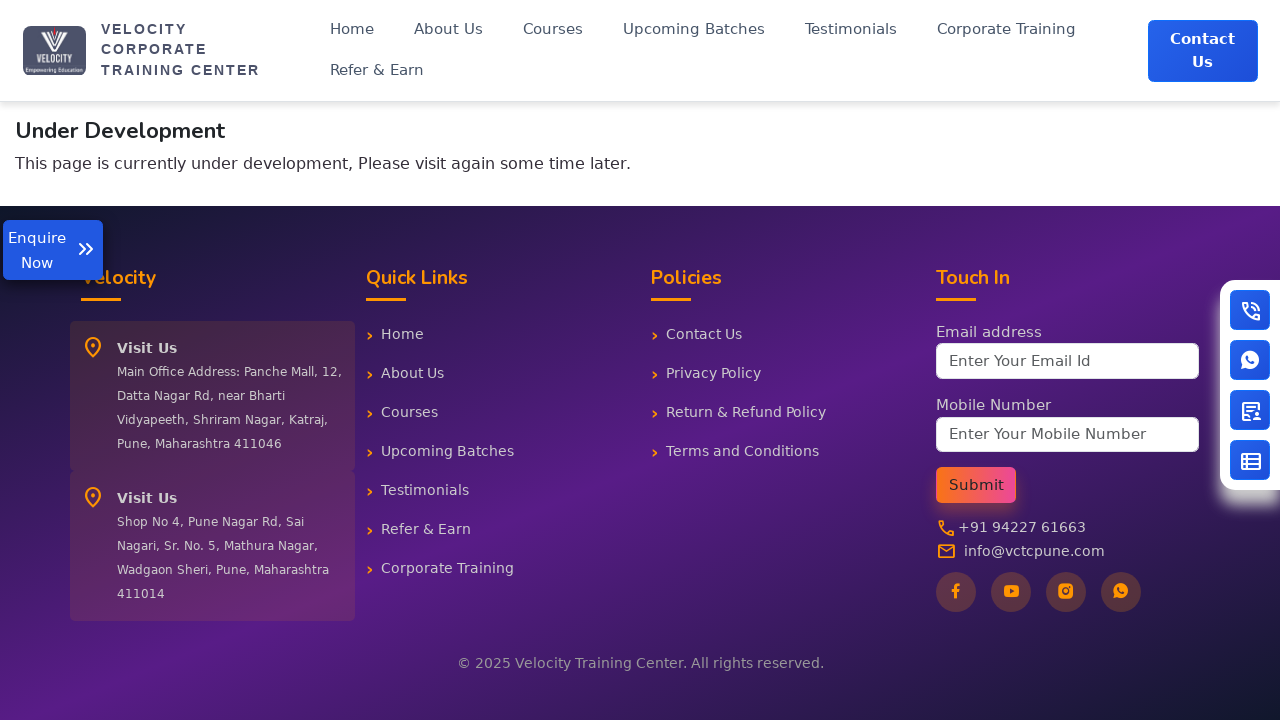

Retrieved page URL: https://www.vctcpune.com/selenium/practice.html
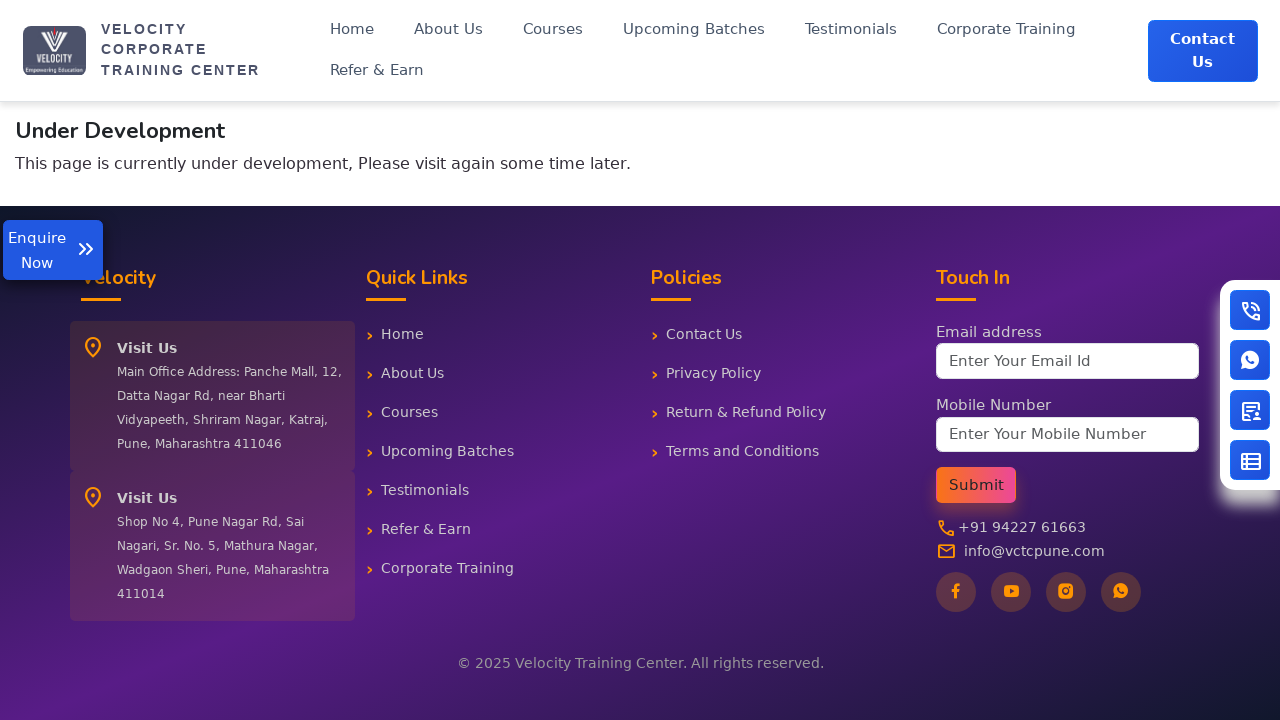

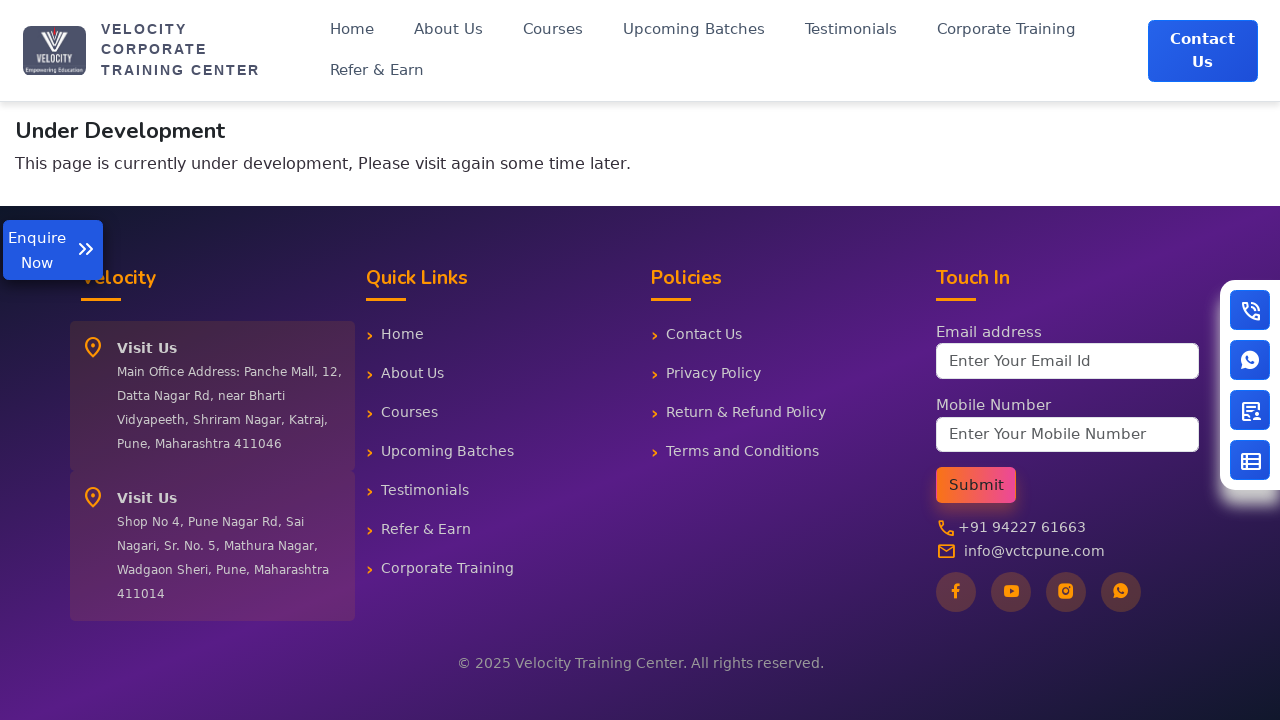